Tests dynamic dropdown functionality by typing a partial country name and selecting from the auto-suggestions

Starting URL: https://rahulshettyacademy.com/dropdownsPractise/

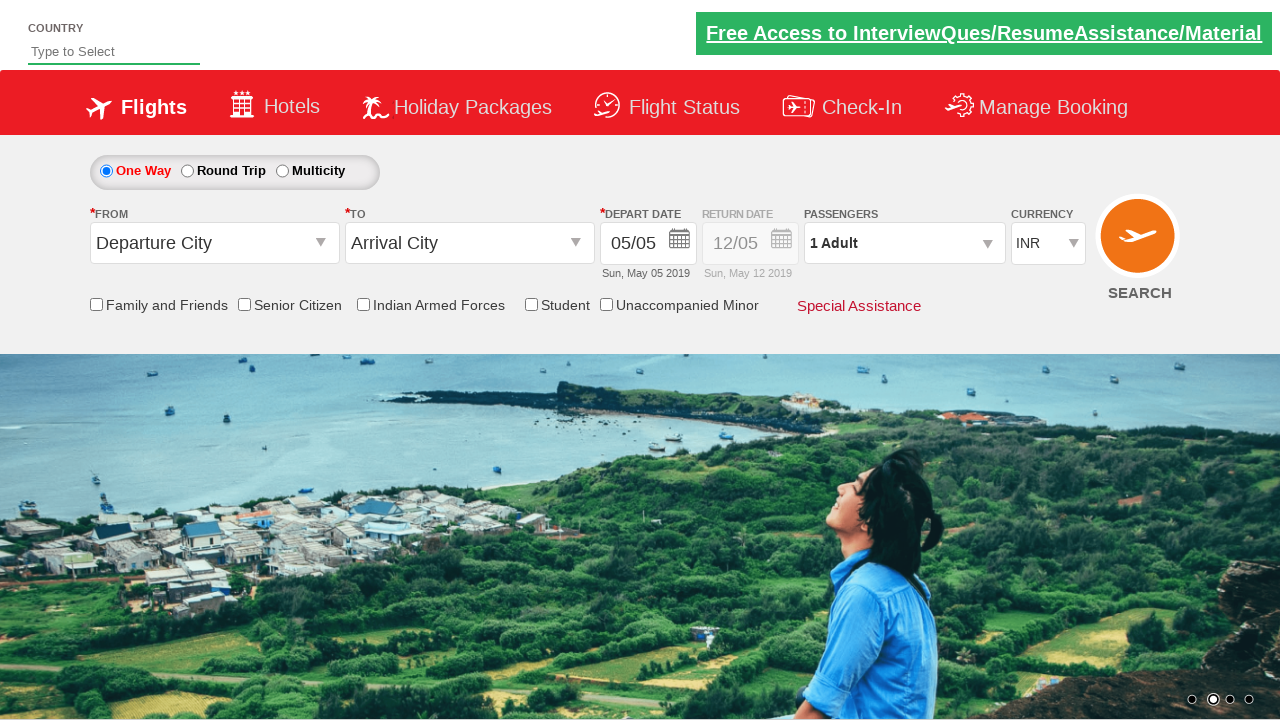

Typed 'ind' into autosuggest field to trigger dropdown on #autosuggest
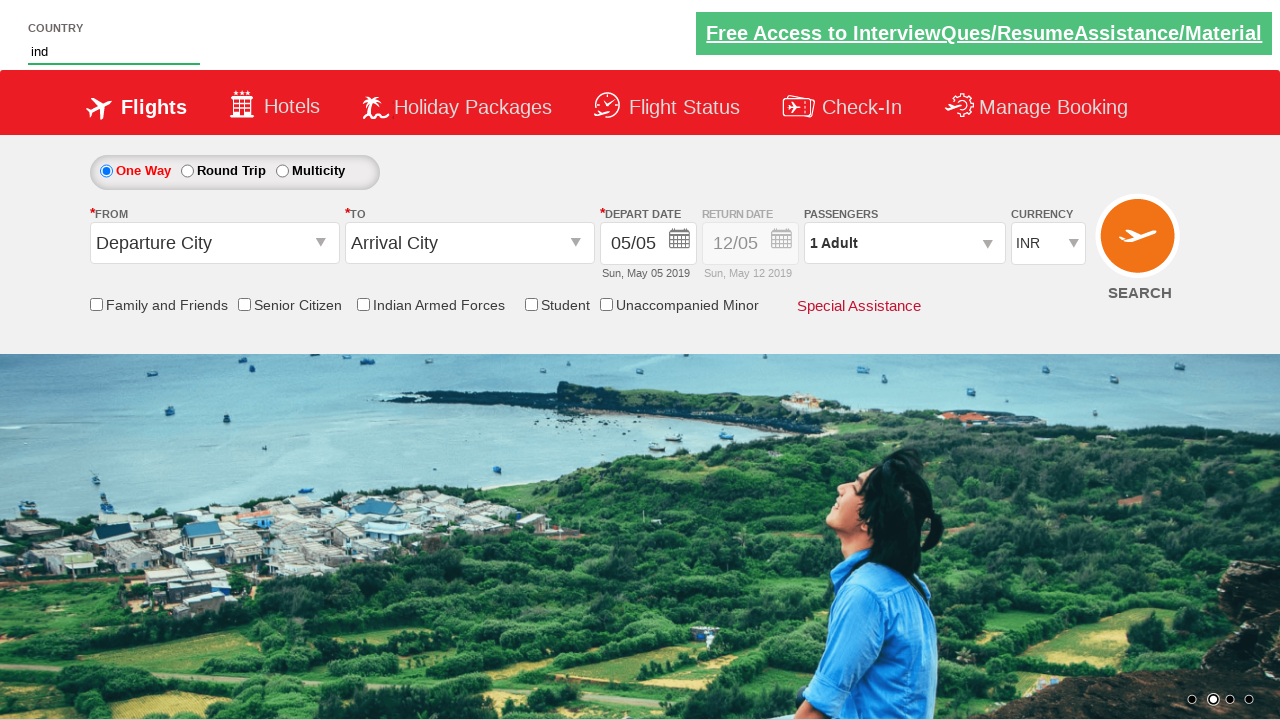

Dropdown suggestions appeared
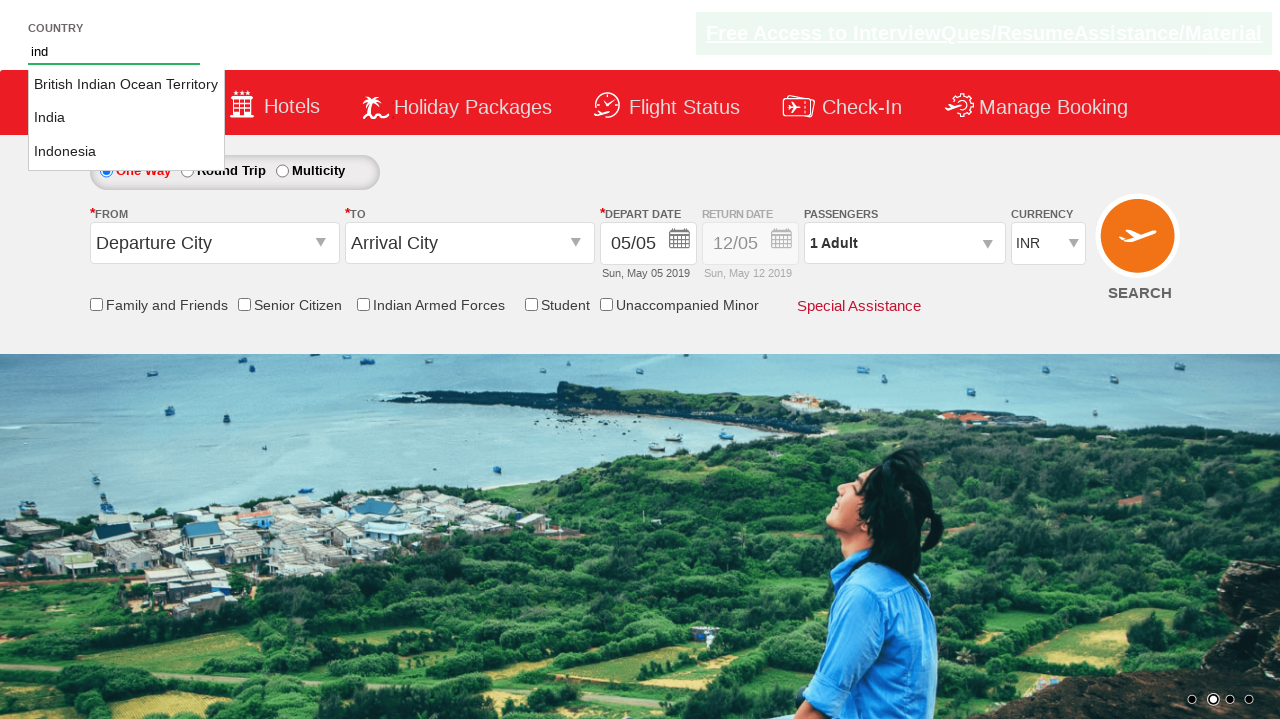

Retrieved all country suggestions from dropdown
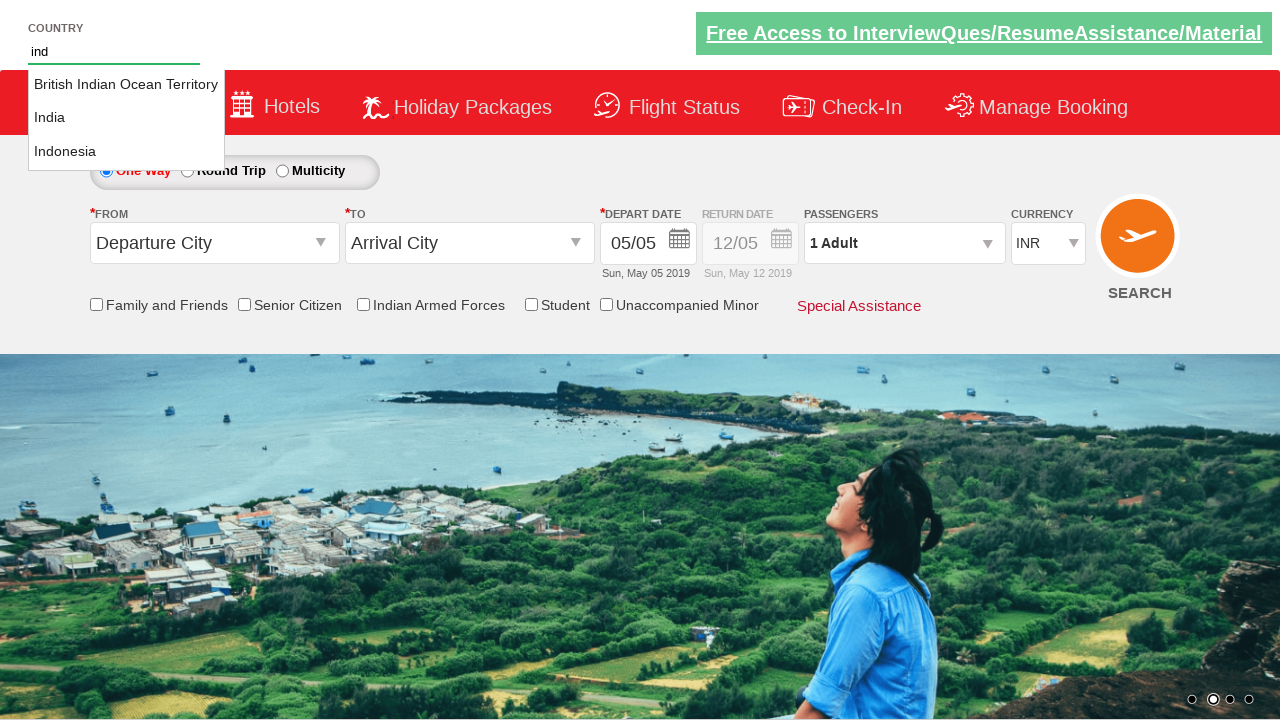

Selected 'India' from dropdown suggestions at (126, 118) on li.ui-menu-item >> nth=1
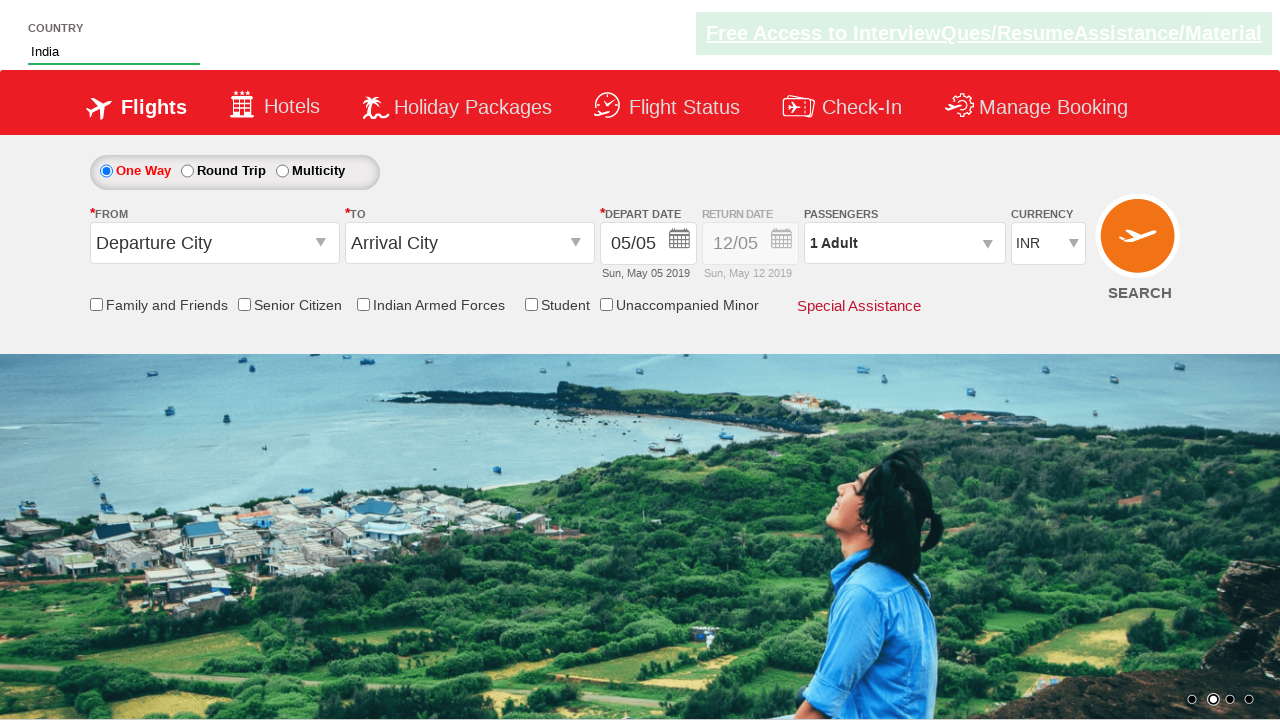

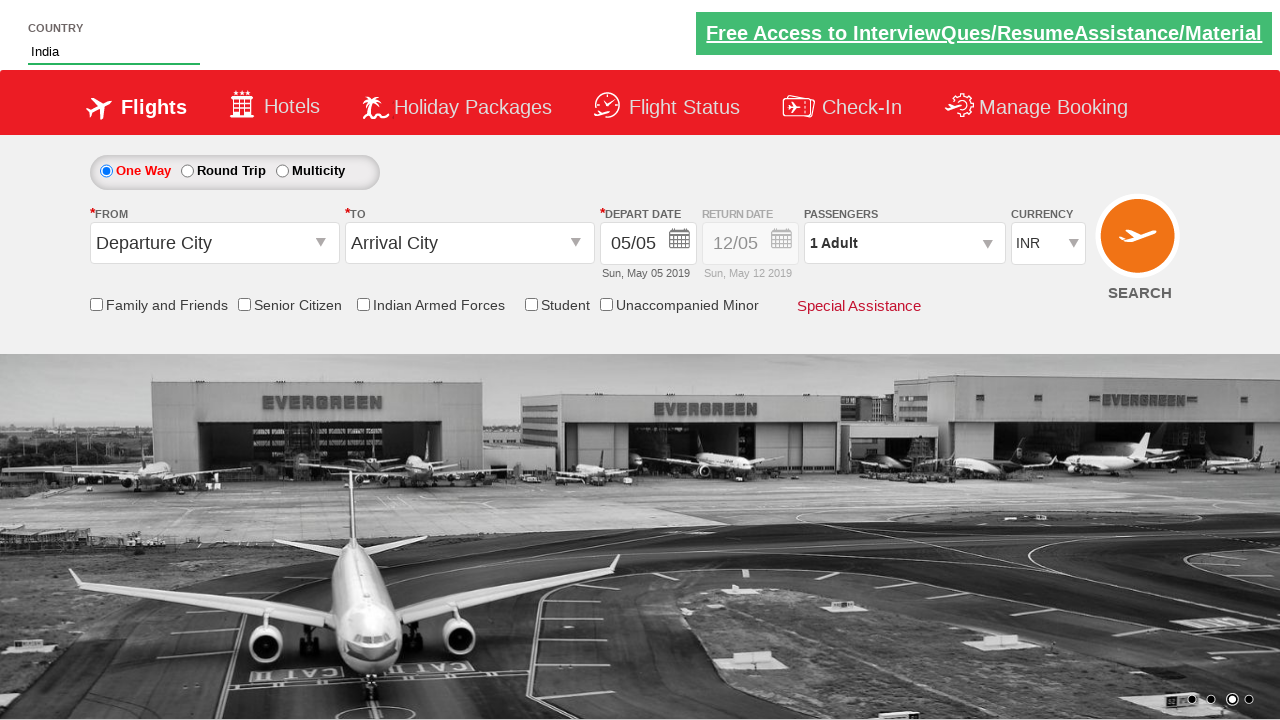